Tests the forgot password flow by clicking the forgot password link and verifying the reset password form appears

Starting URL: https://opensource-demo.orangehrmlive.com/web/index.php/auth/login

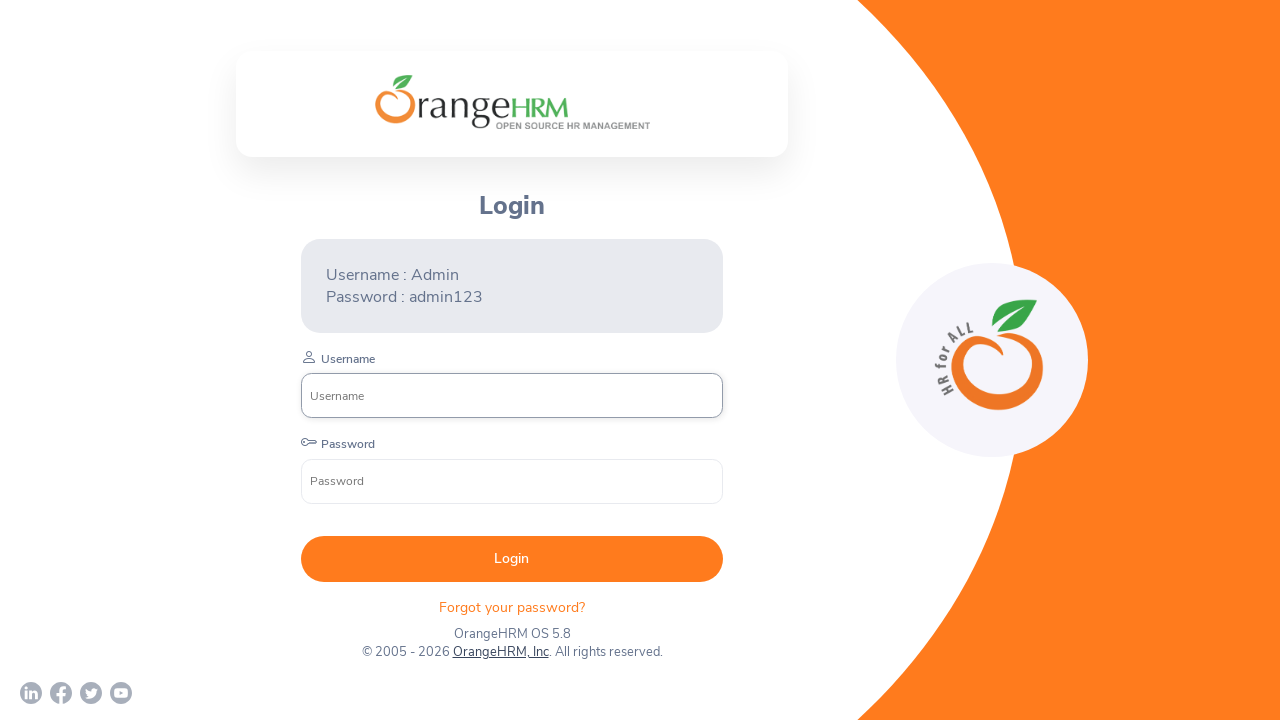

Clicked on the Forgot Password link at (512, 607) on xpath=//p[contains(@class,'orangehrm-login-forgot-header')]
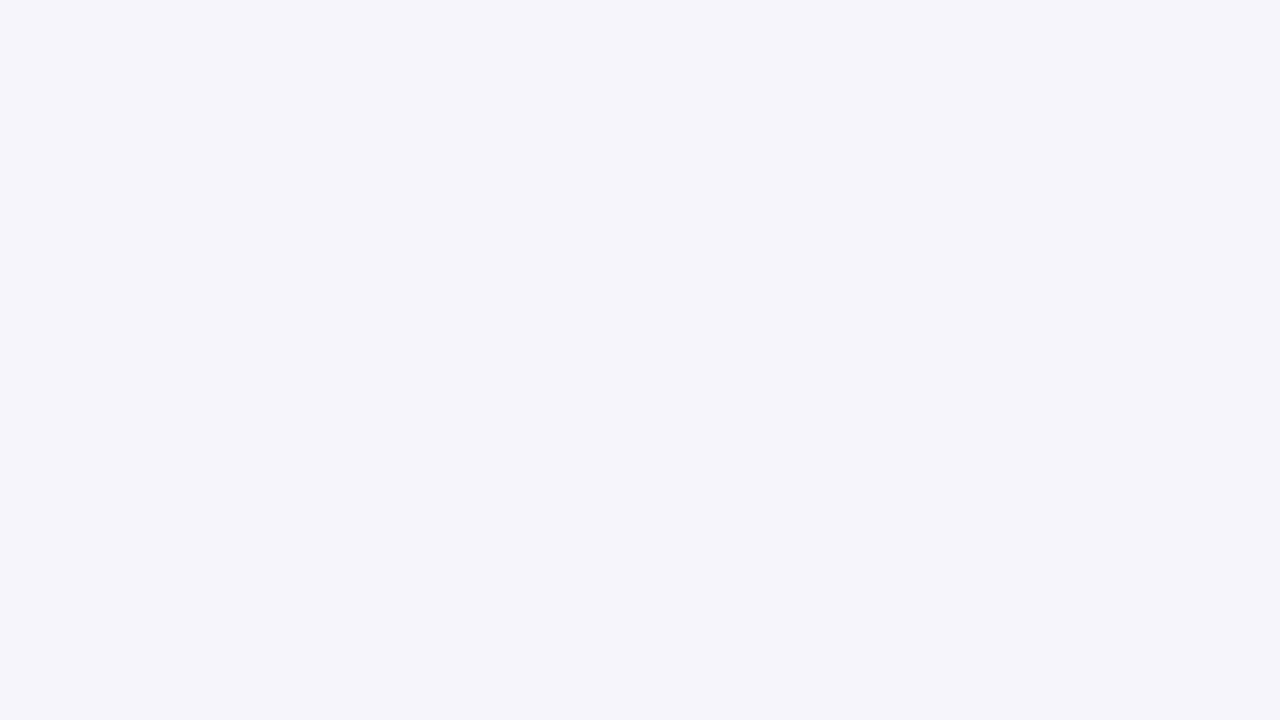

Reset Password heading appeared on the form
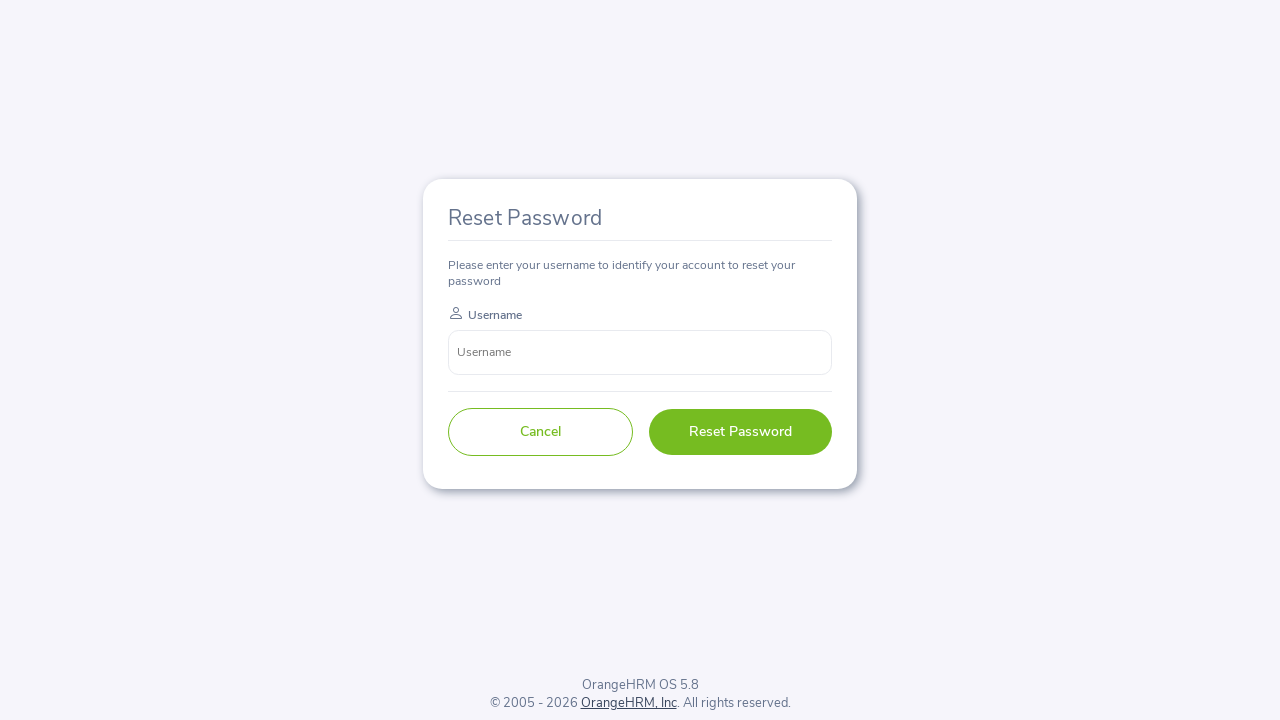

Username input field is now visible
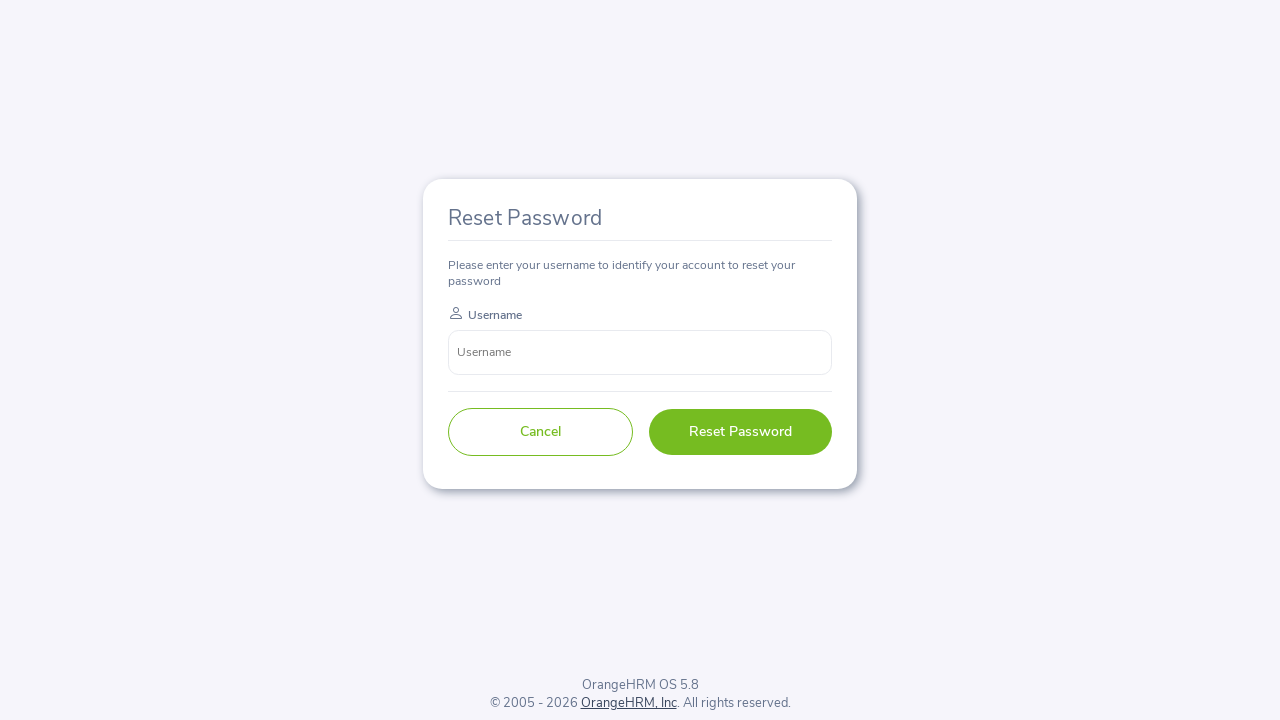

Reset password button is now visible
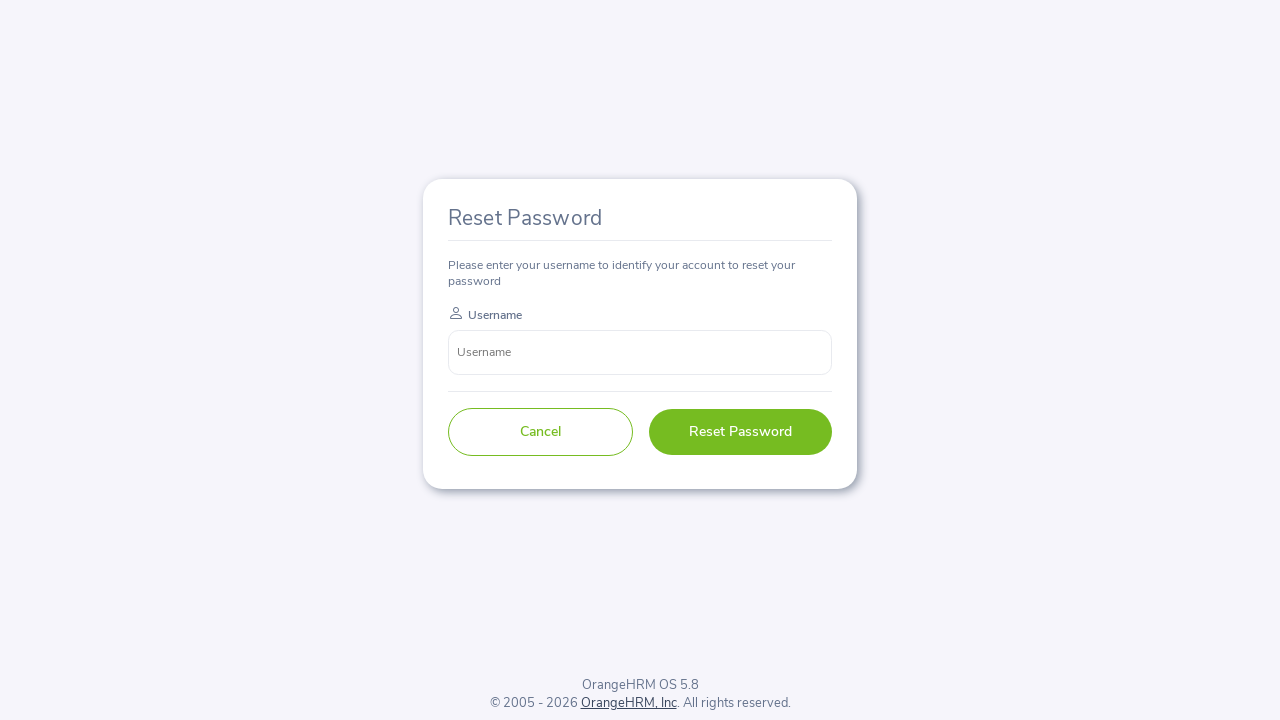

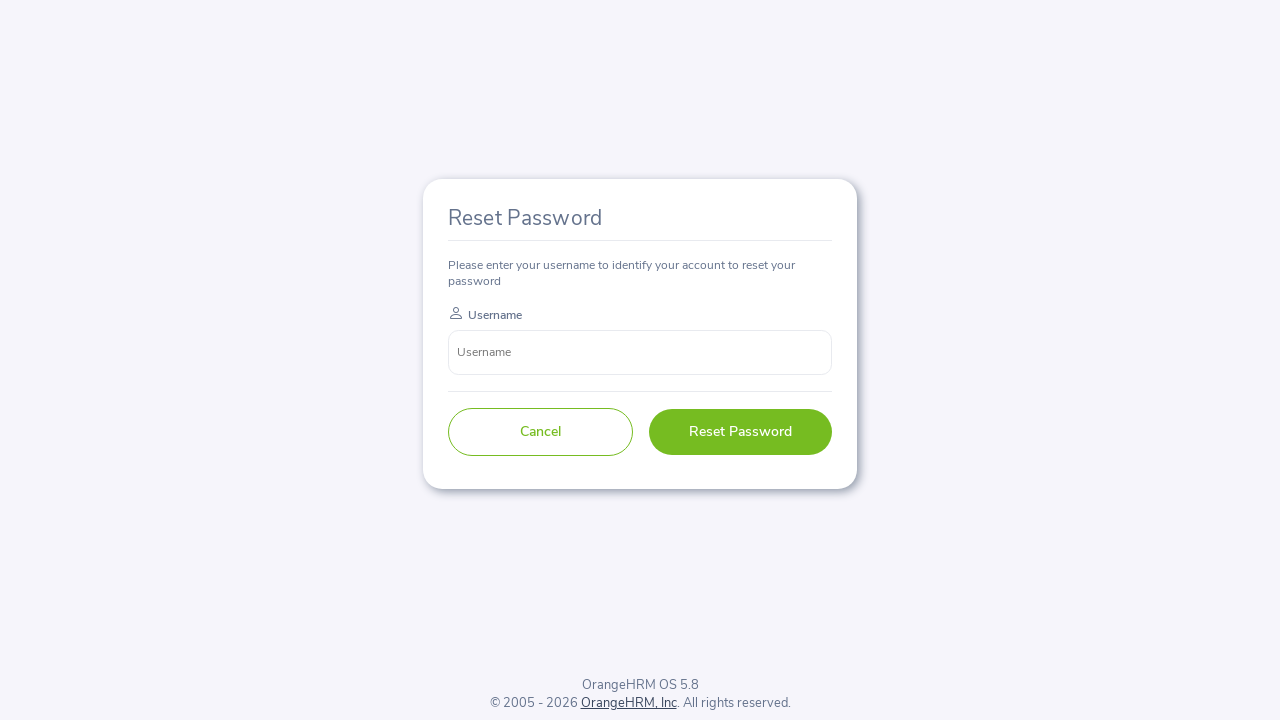